Tests keyboard and mouse input functionality by clicking on a text field, entering text, and clicking a button

Starting URL: https://formy-project.herokuapp.com/keypress

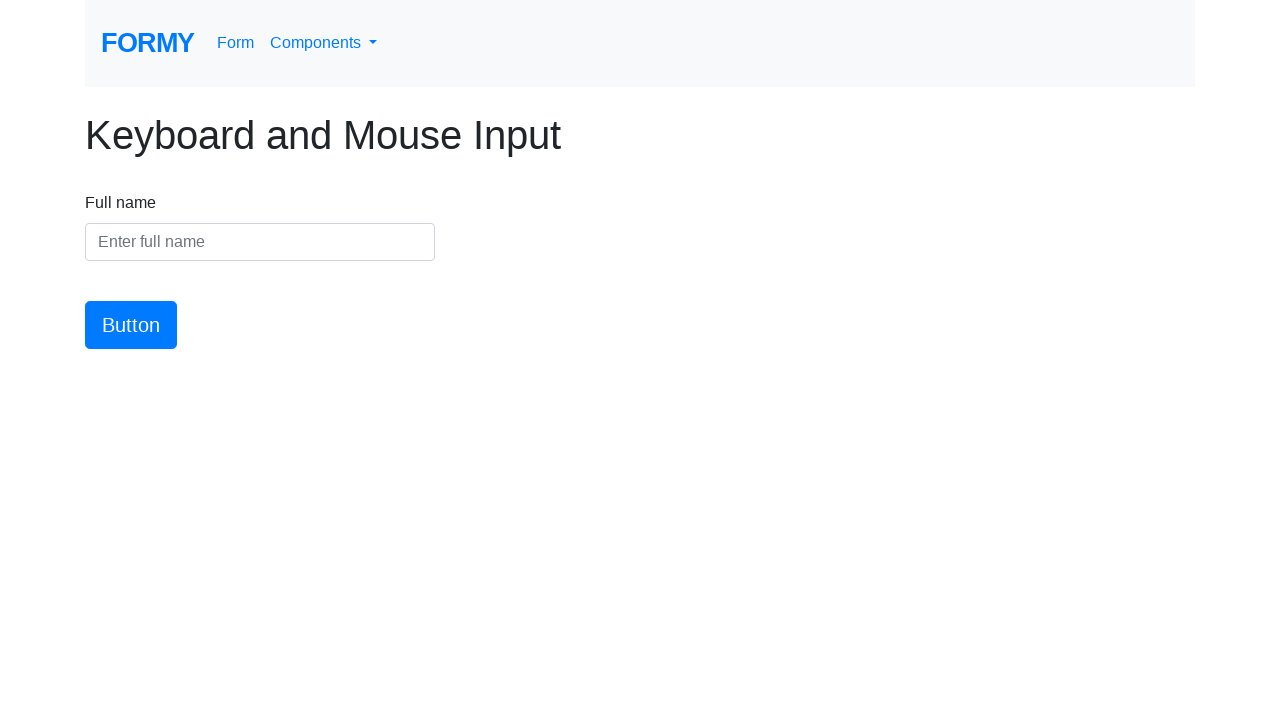

Clicked on the name input field at (260, 242) on #name
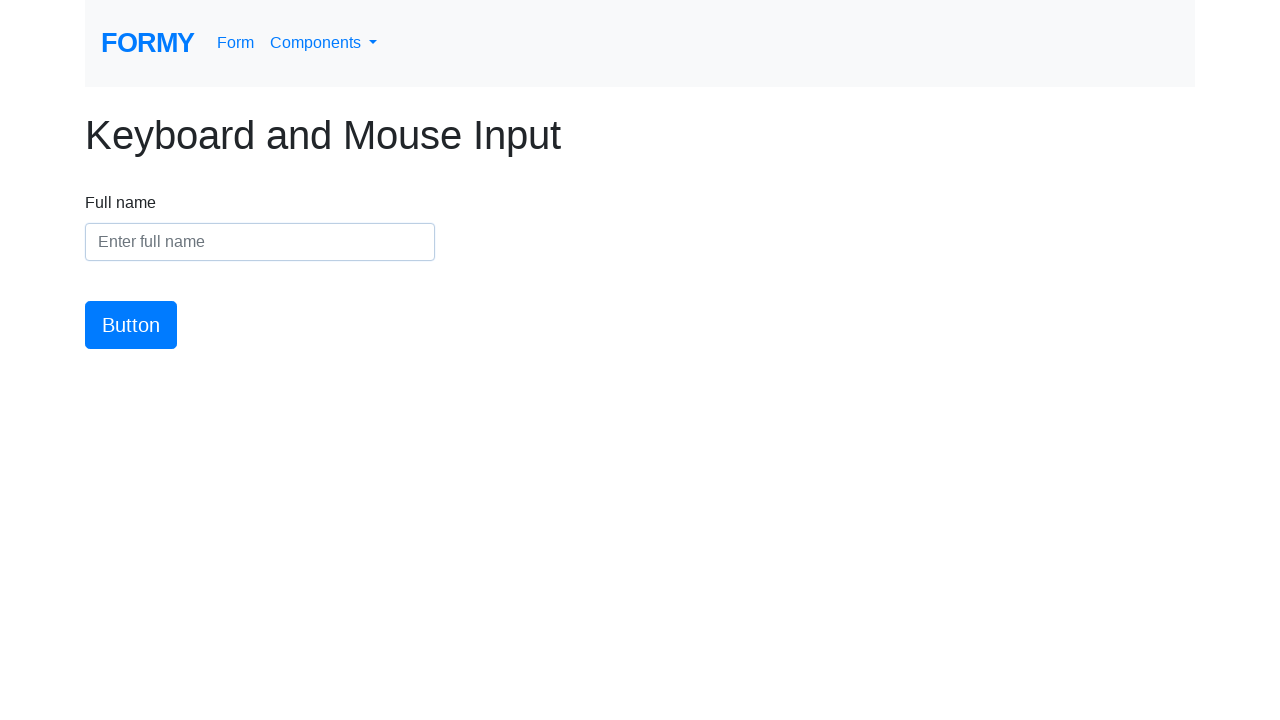

Filled name input field with 'NBI' on #name
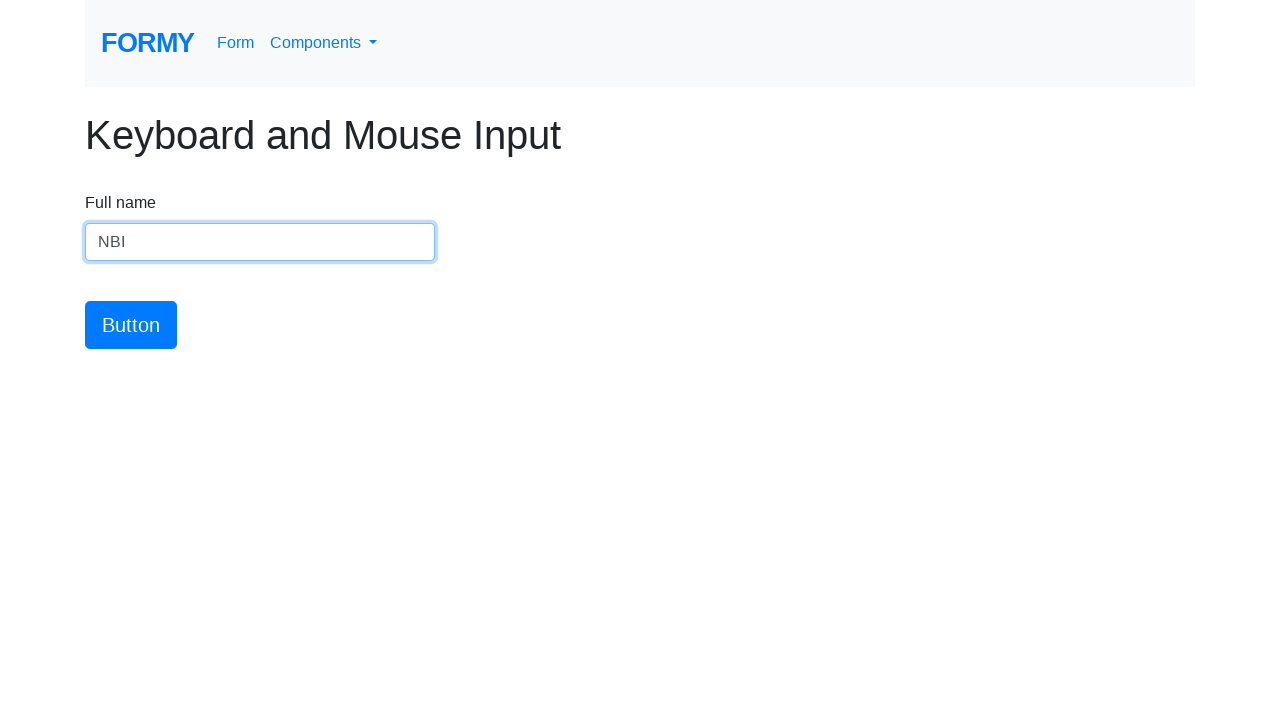

Clicked the submit button at (131, 325) on #button
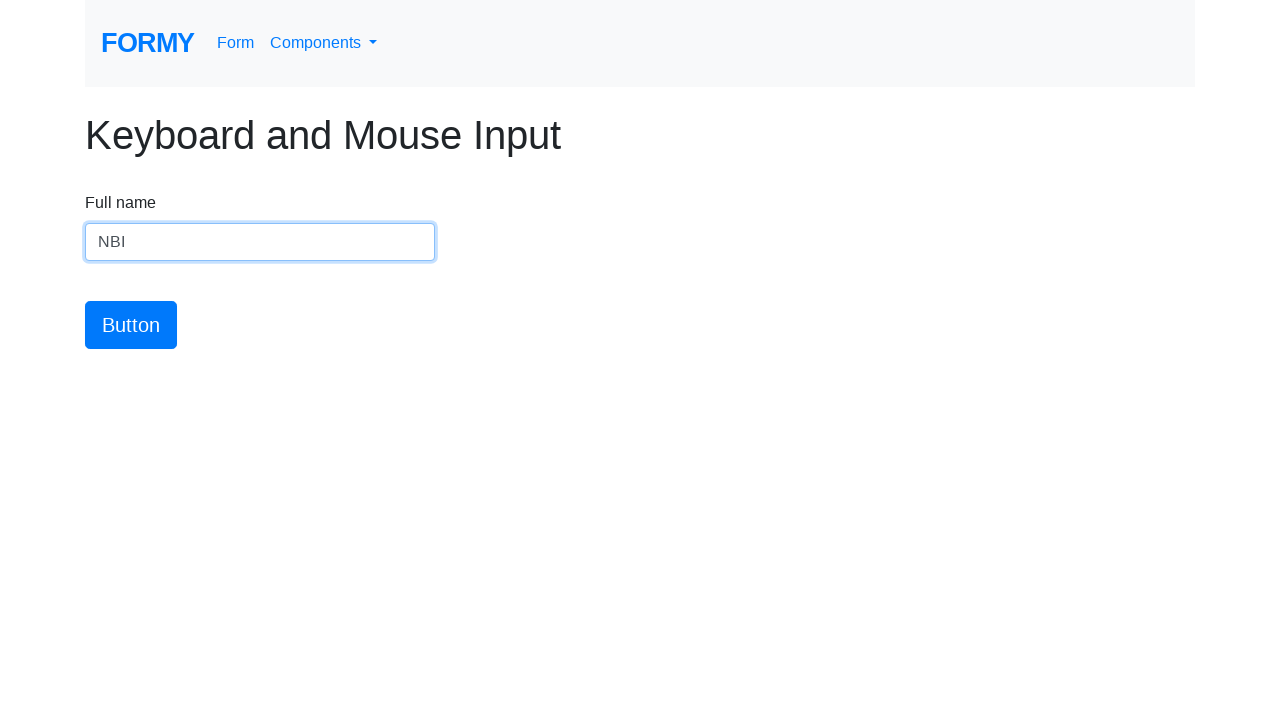

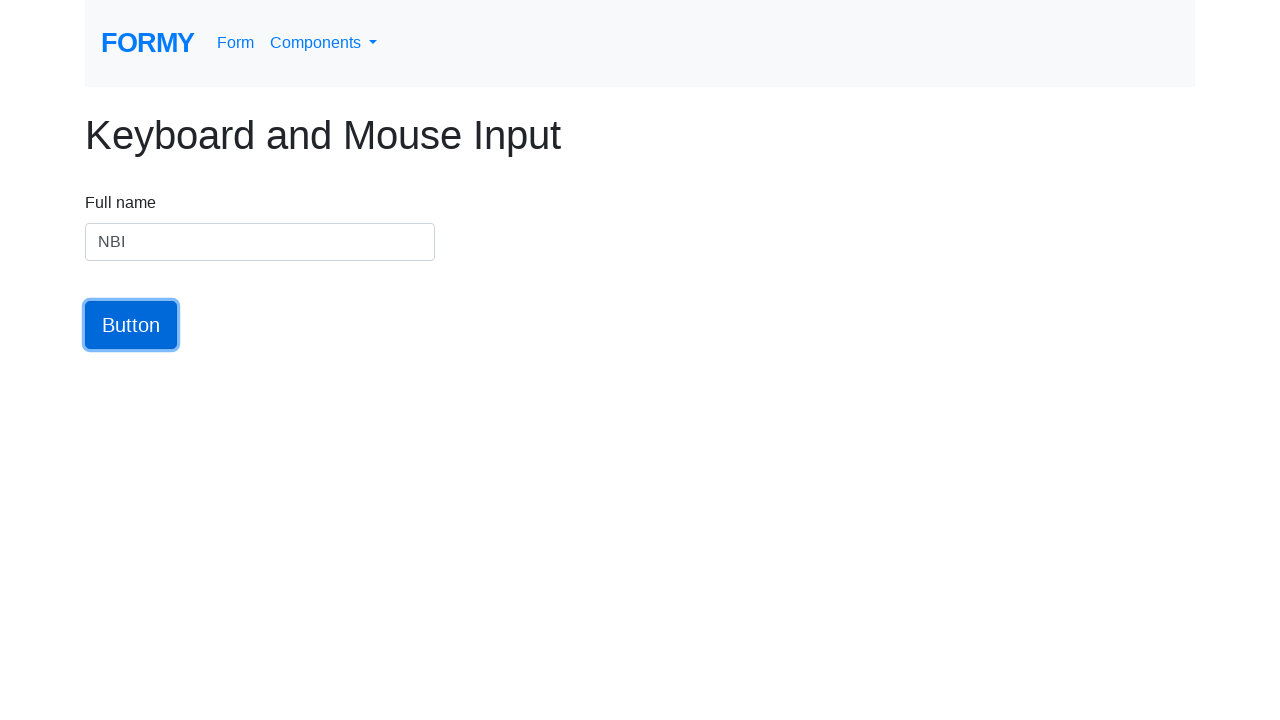